Handles JavaScript alert dialogs by accepting and dismissing them

Starting URL: https://the-internet.herokuapp.com/javascript_alerts

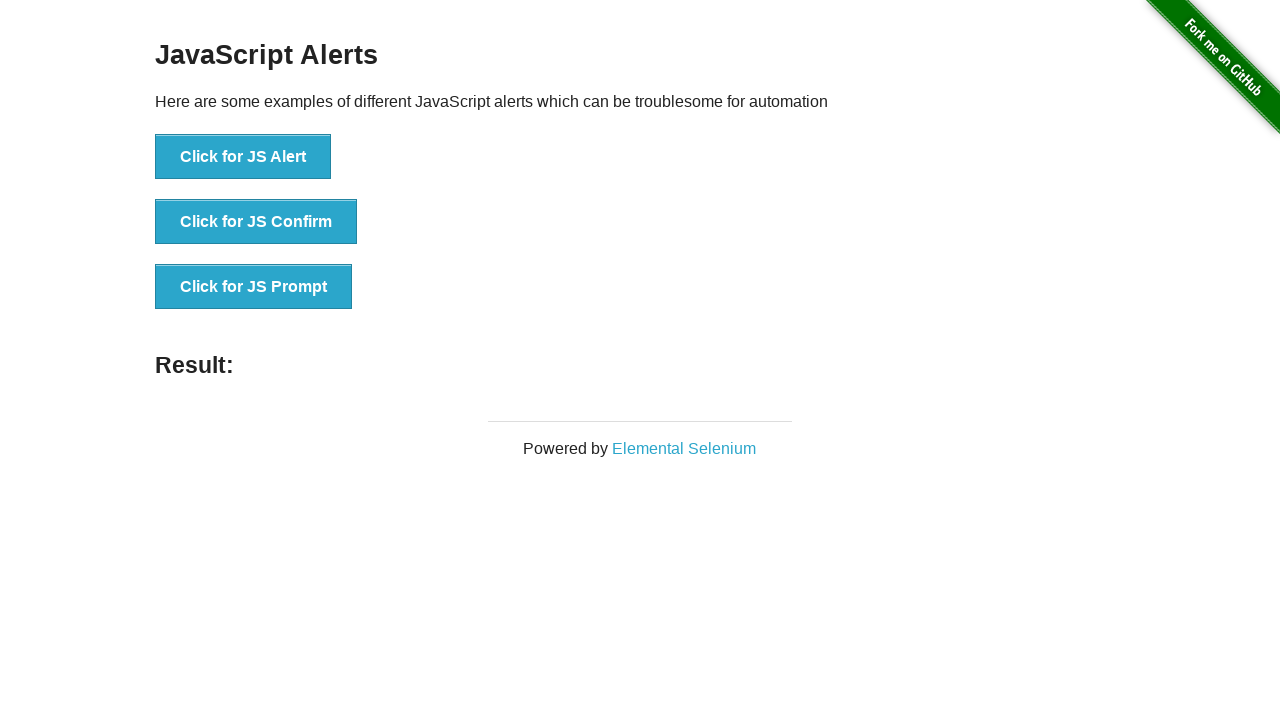

Set up dialog handler to accept all alerts
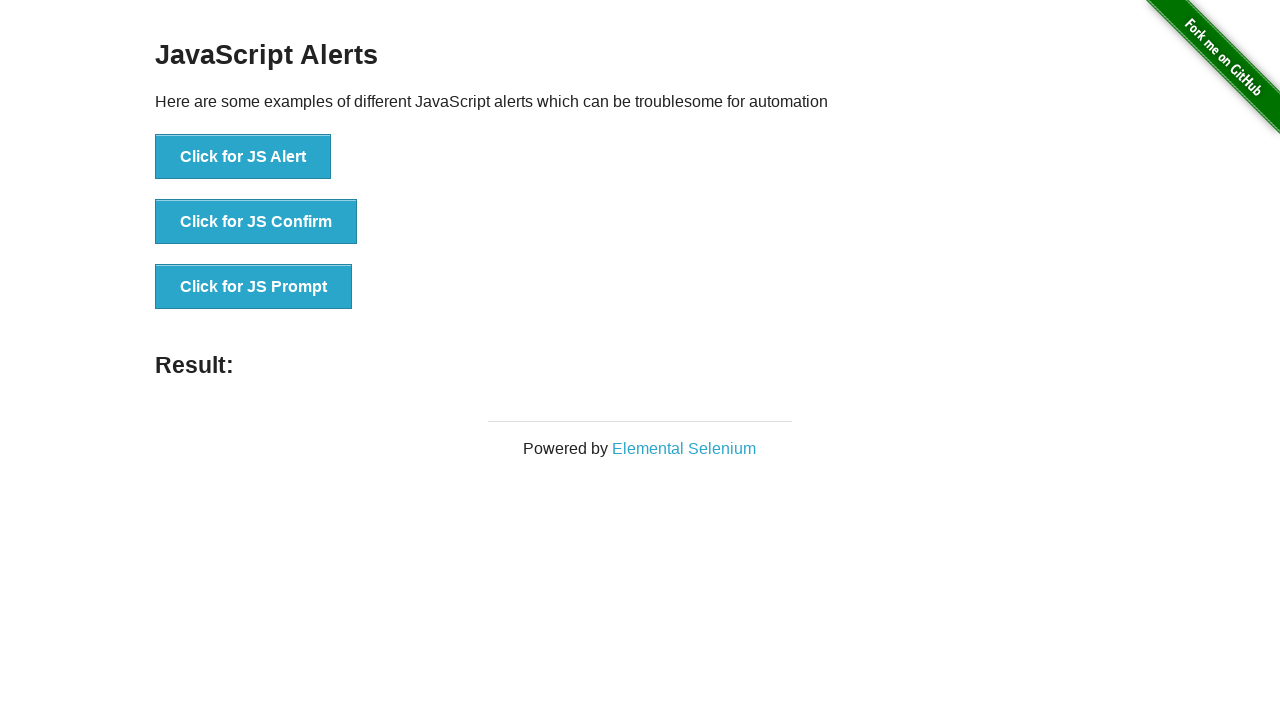

Clicked button to trigger JS Alert dialog at (243, 157) on xpath=//button[text()='Click for JS Alert']
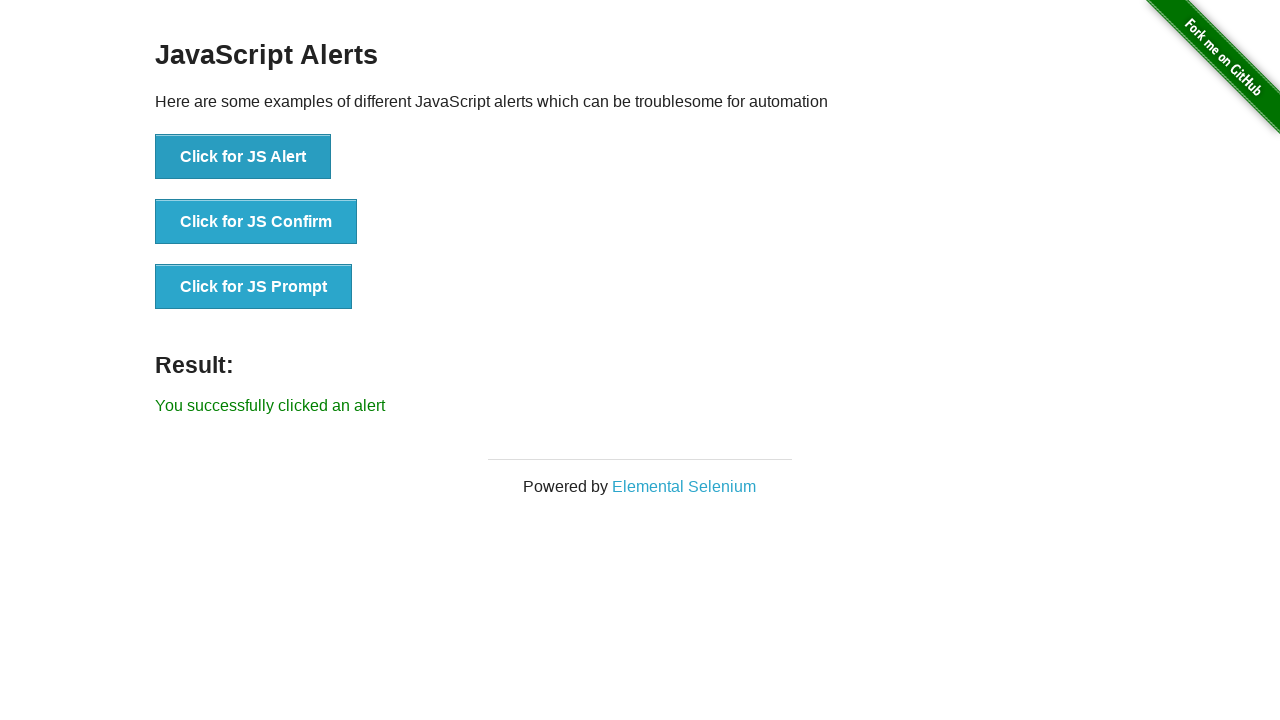

Clicked button to trigger JS Confirm dialog at (256, 222) on xpath=//button[text()='Click for JS Confirm']
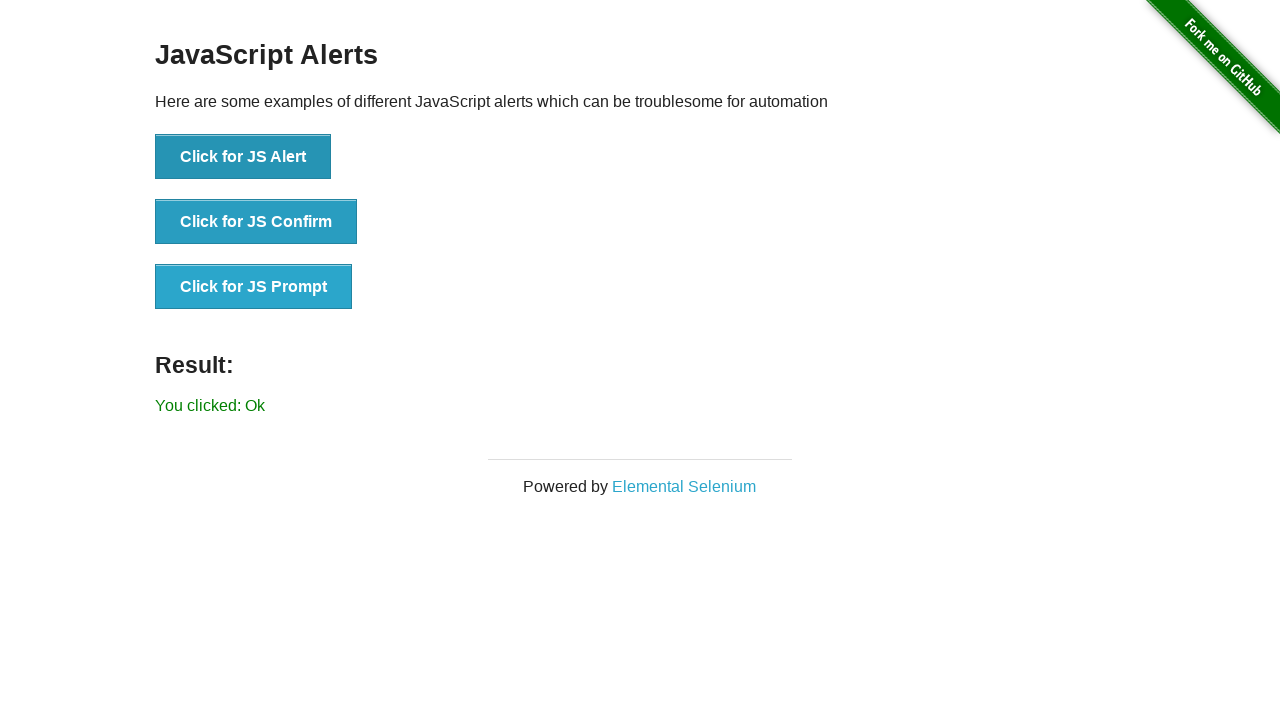

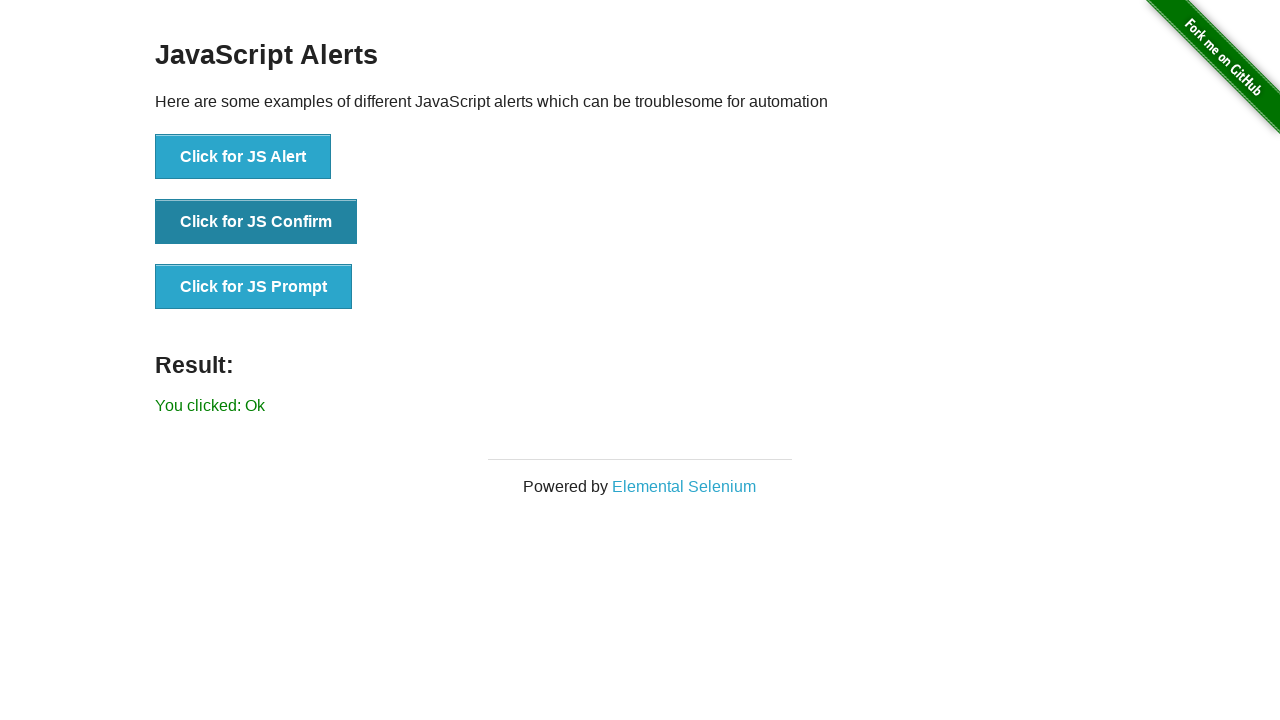